Tests drag and drop functionality on jQuery UI demo page by dragging an element to a droppable target within an iframe

Starting URL: https://jqueryui.com/droppable/

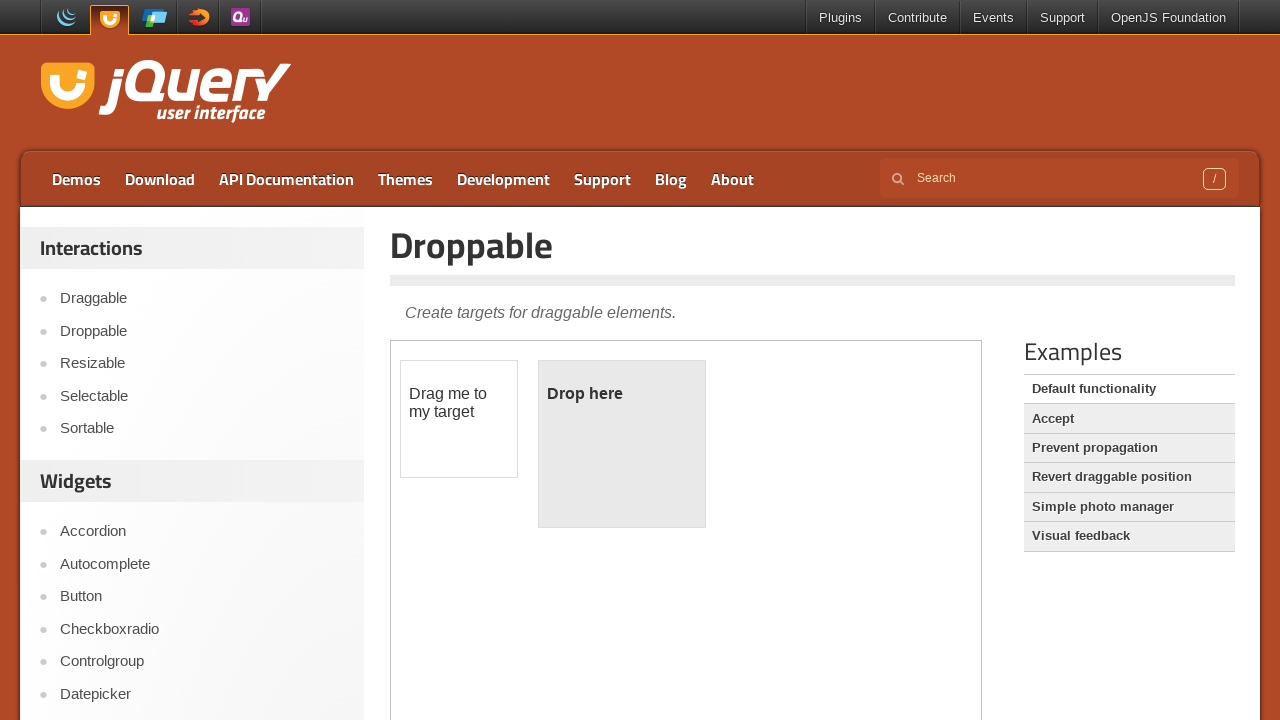

Located the drag and drop demo iframe
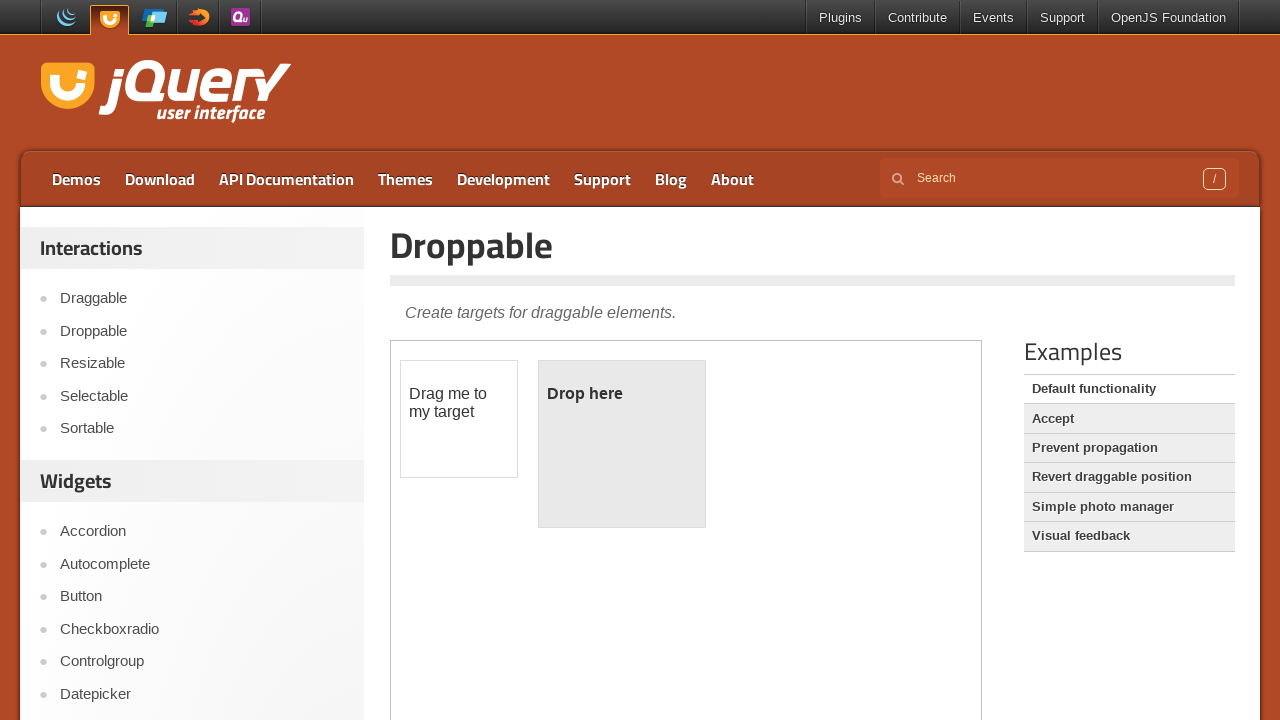

Located the draggable source element
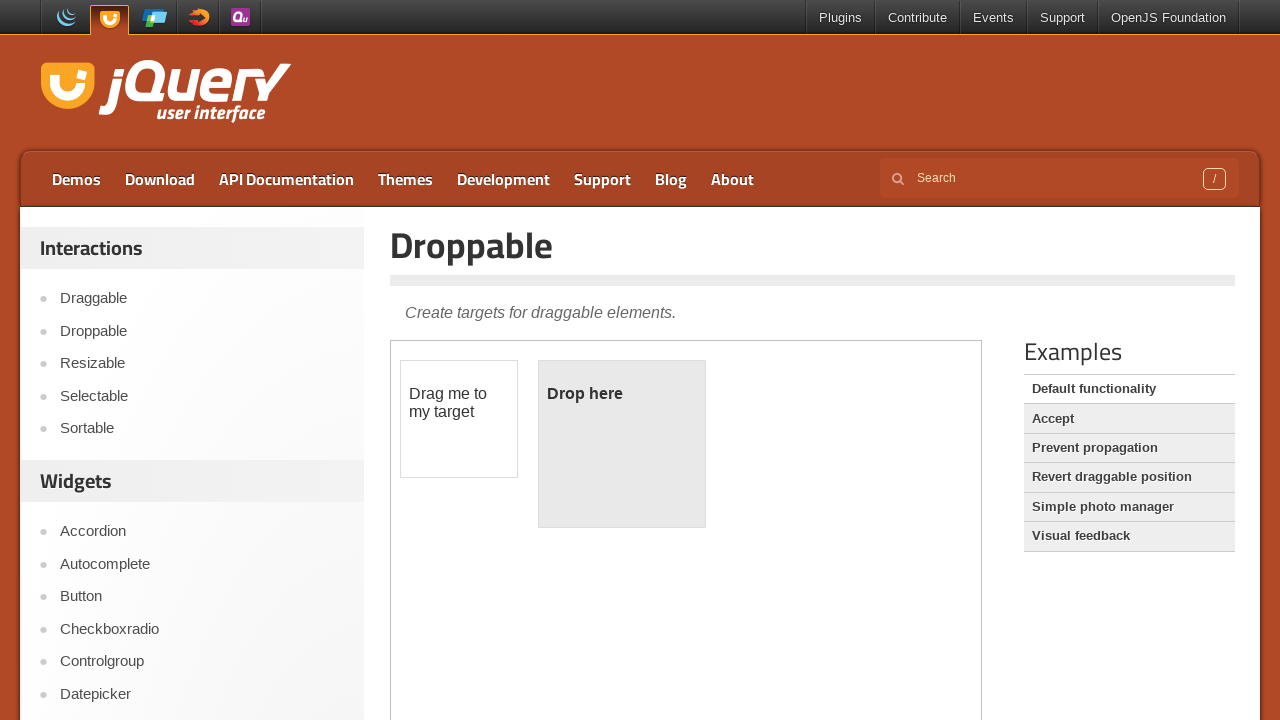

Located the droppable target element
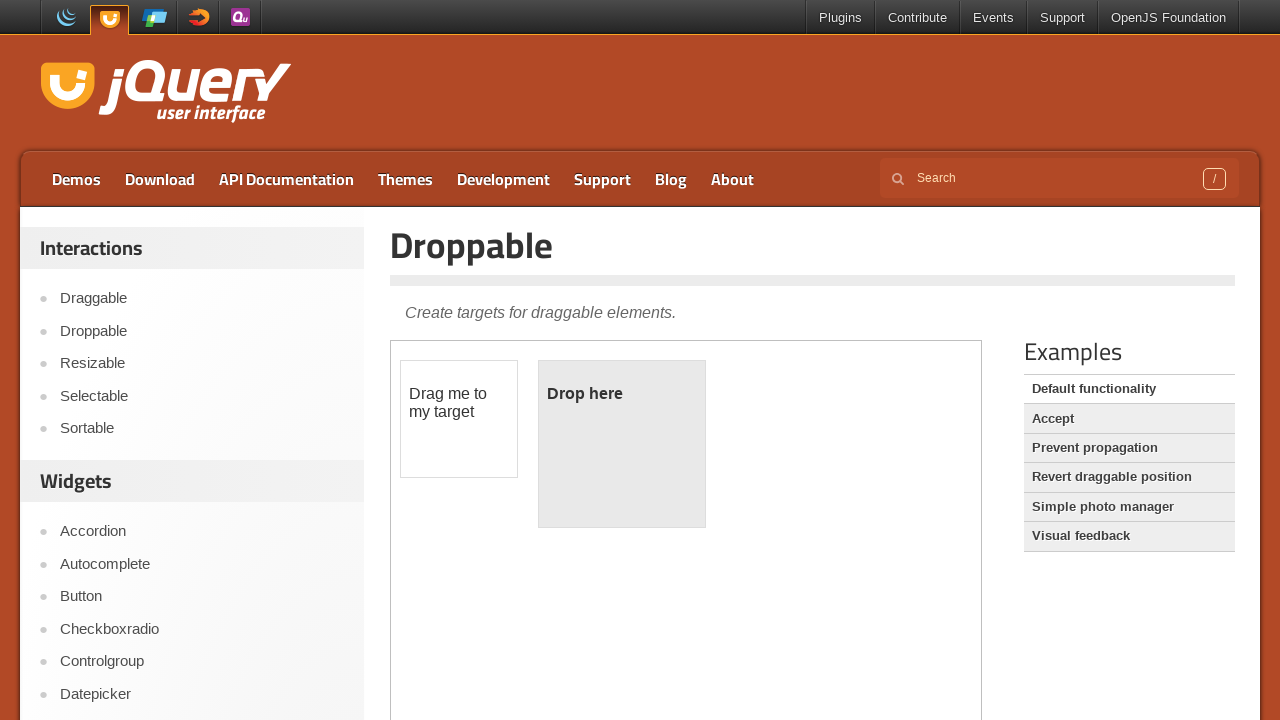

Dragged the source element to the droppable target at (622, 444)
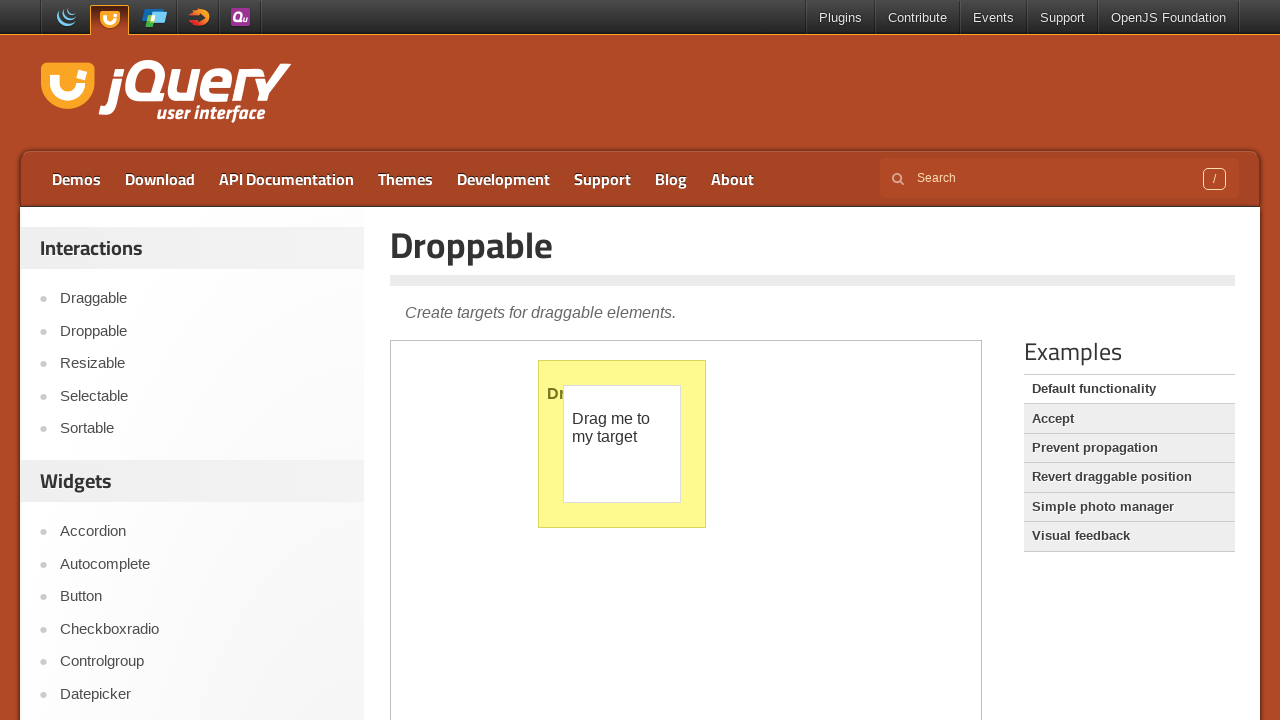

Verified that the drop was successful - droppable element now shows 'Dropped!' text
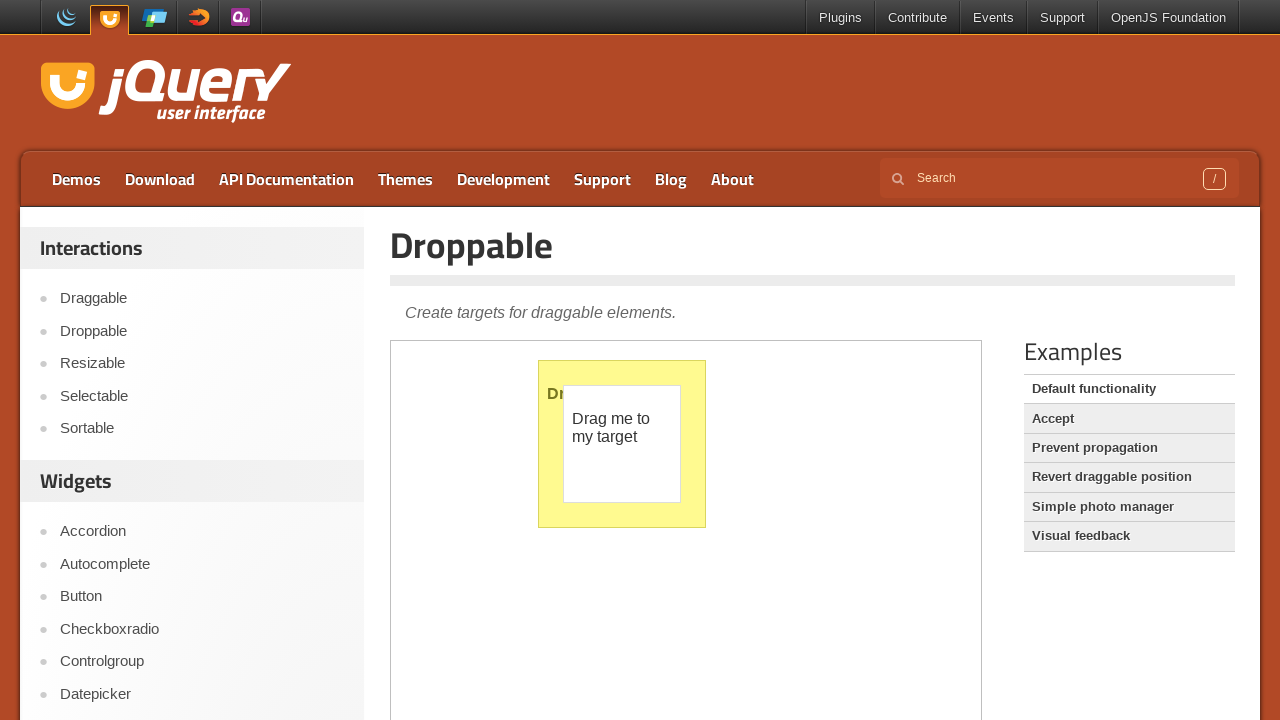

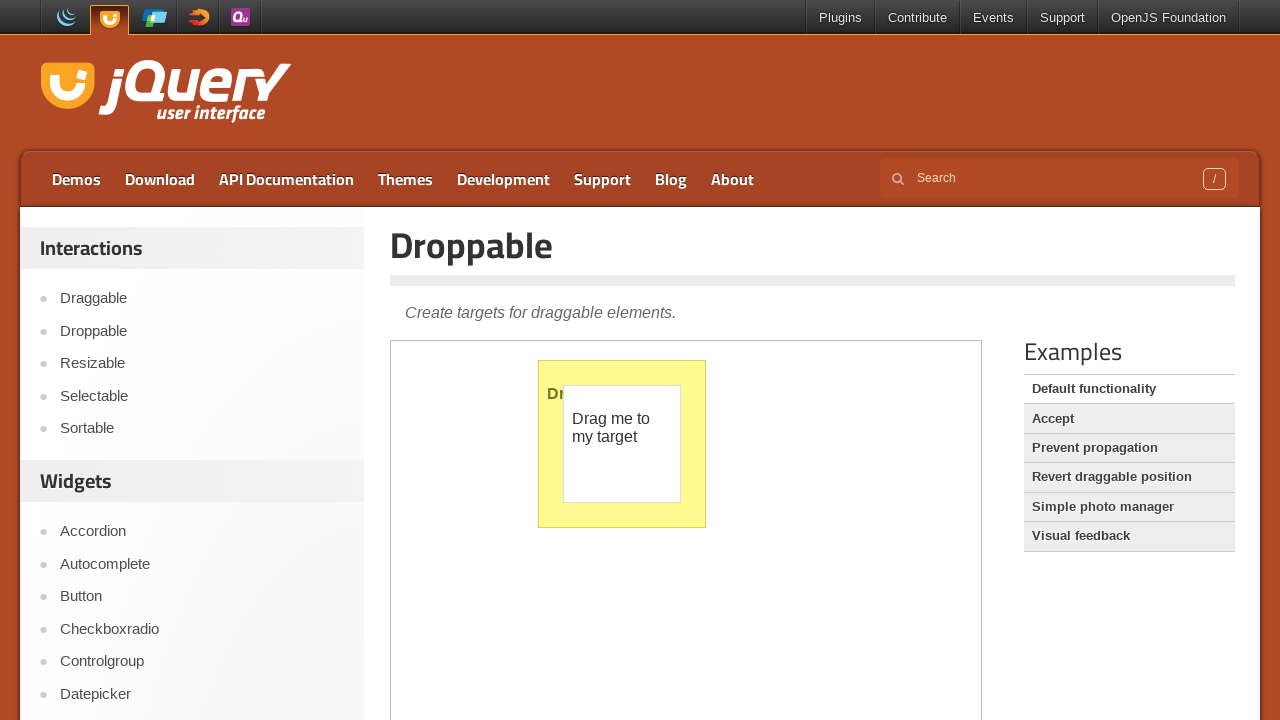